Demonstrates JavaScriptExecutor usage by filling a name input field and clicking a radio button using JavaScript instead of standard Selenium methods

Starting URL: https://testautomationpractice.blogspot.com/

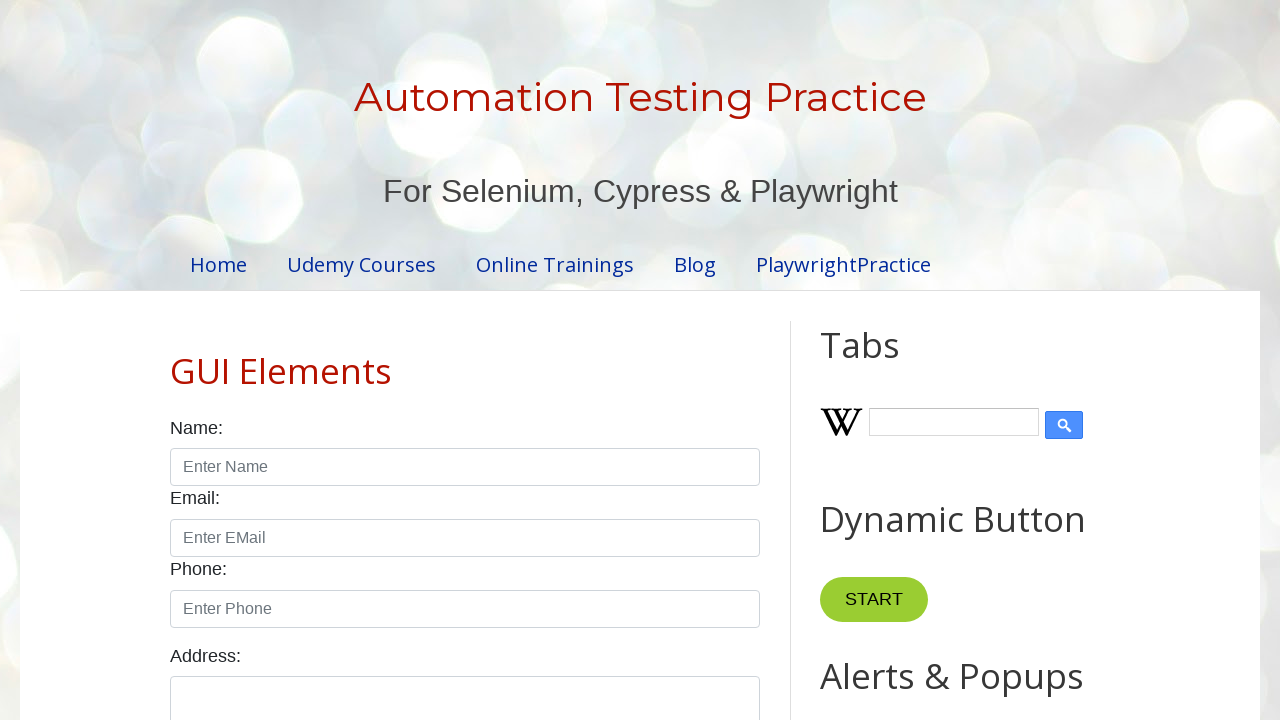

Filled name input field with 'Sirisha' using JavaScript execution
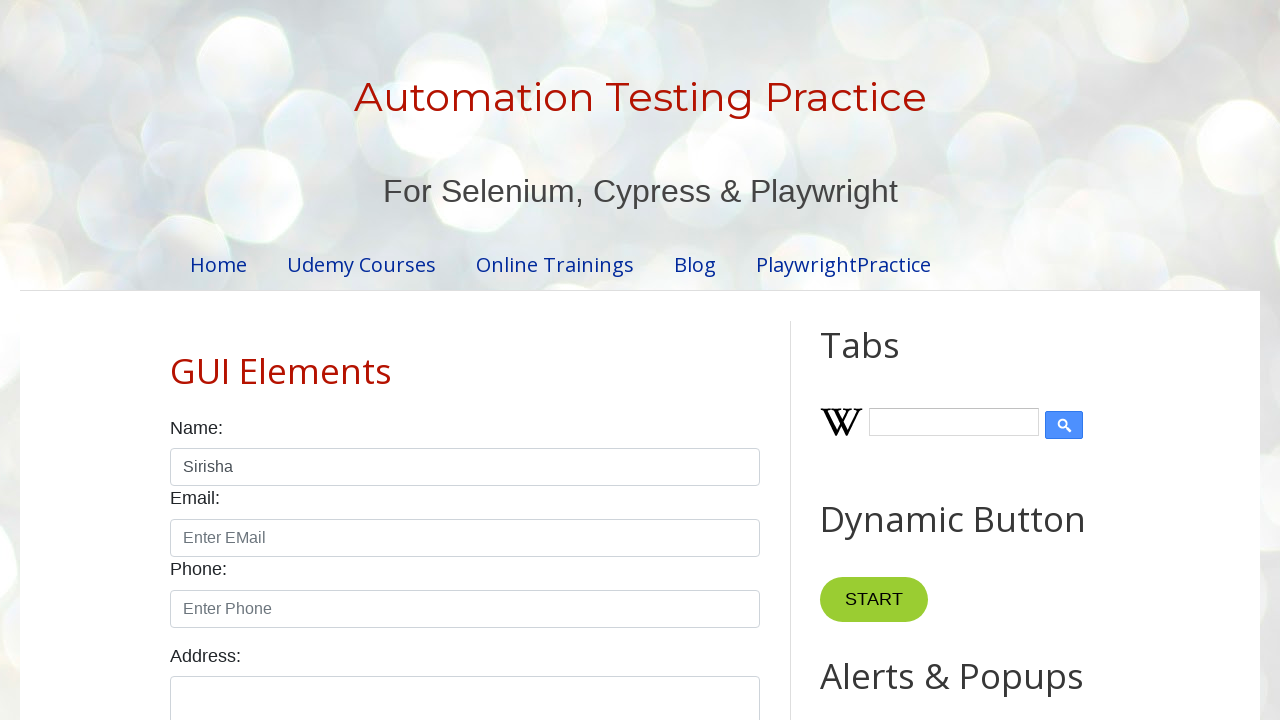

Clicked male radio button using JavaScript execution
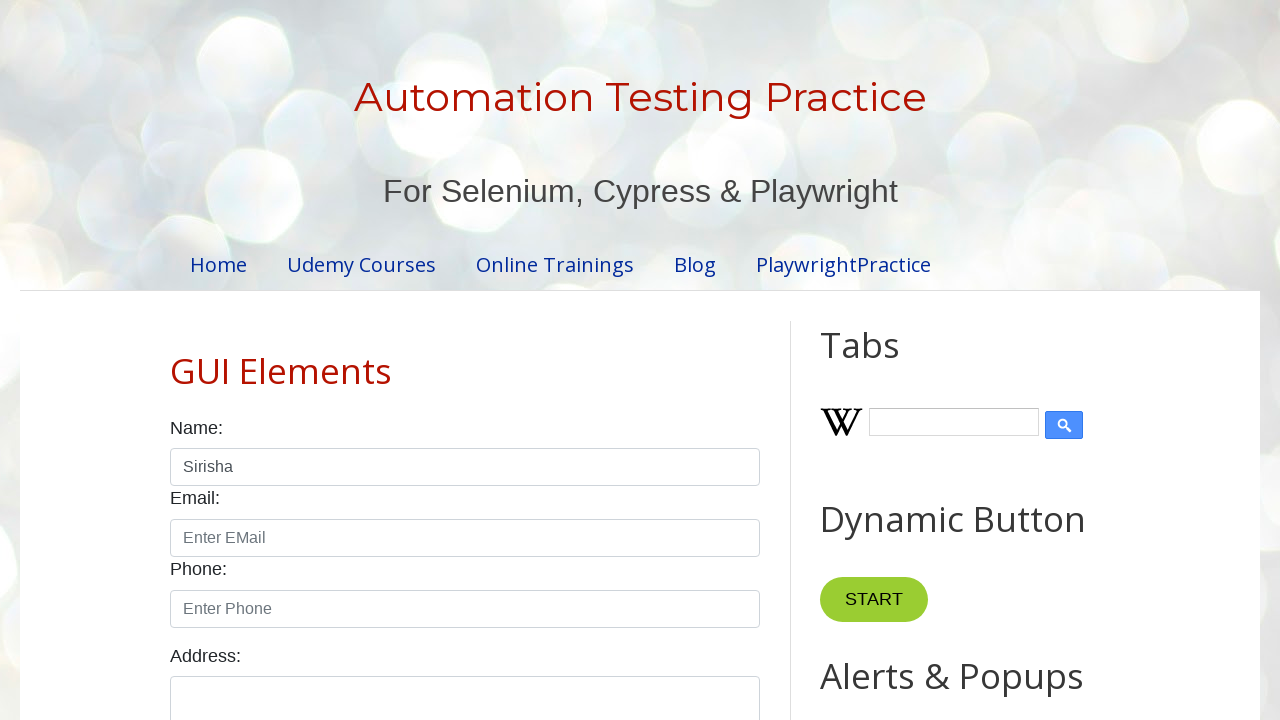

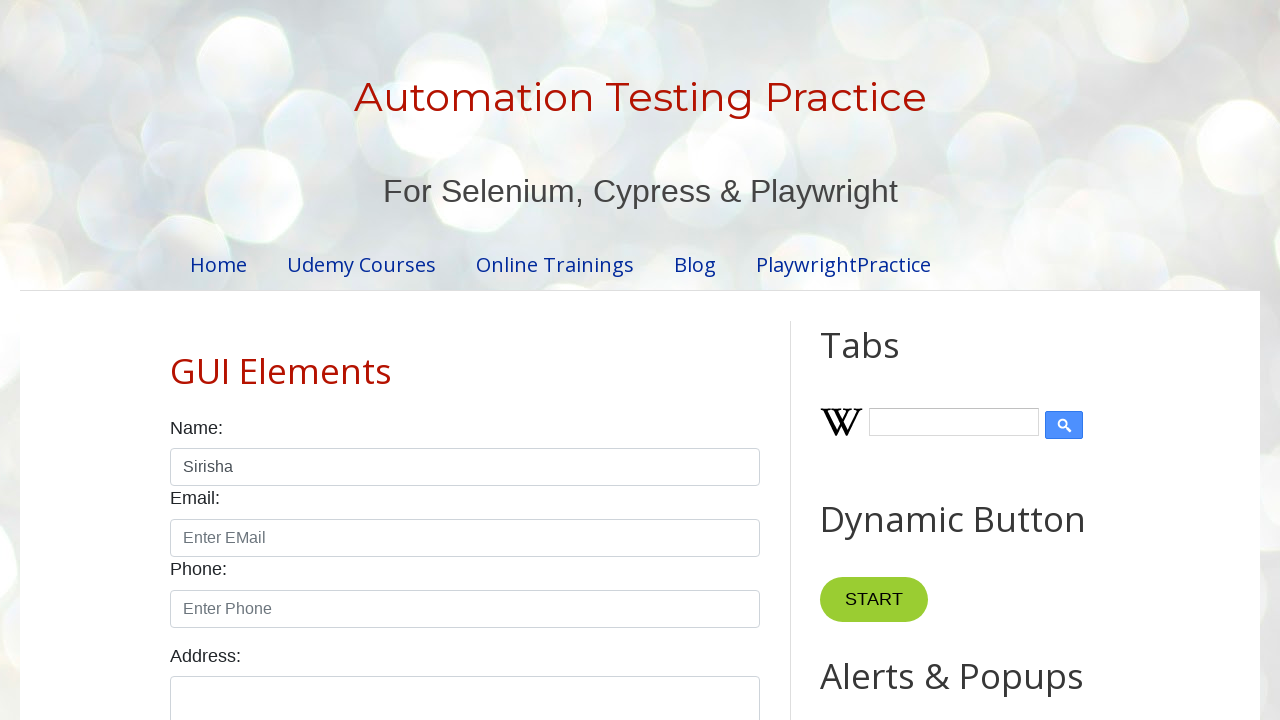